Navigates to the Training Support website homepage and clicks on the "About Us" link to navigate to the about page

Starting URL: https://training-support.net/

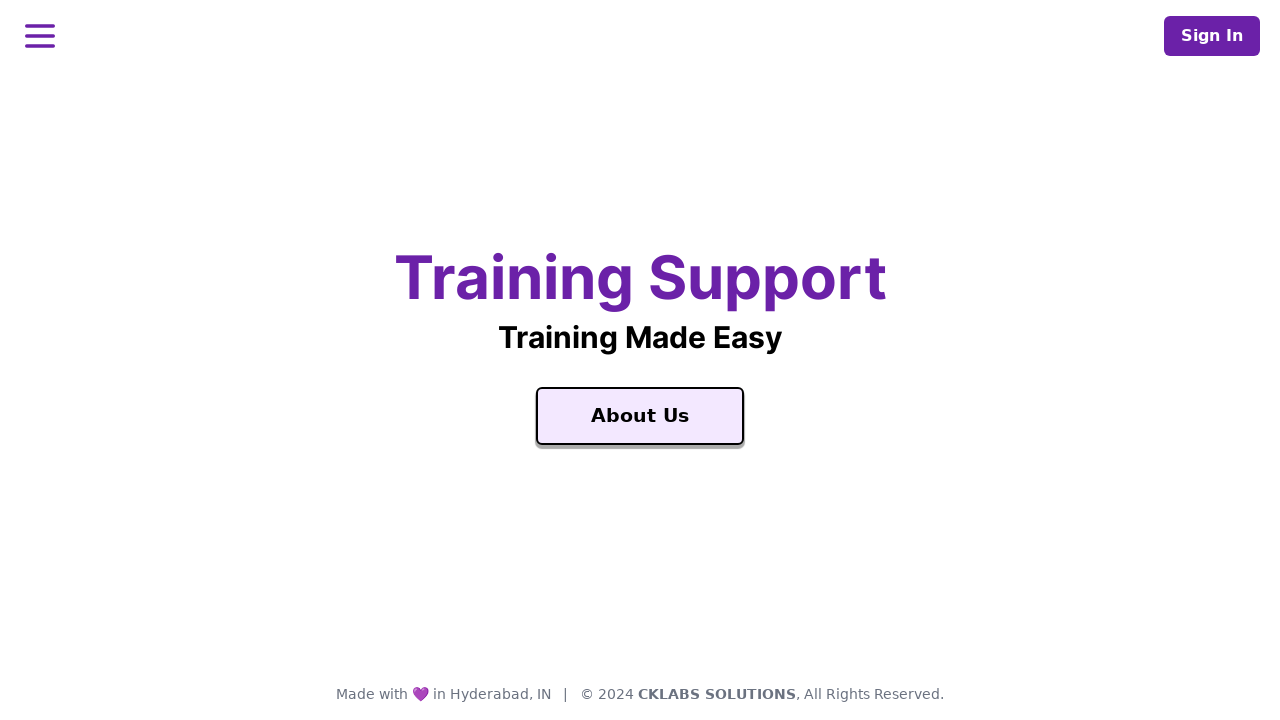

Navigated to Training Support website homepage
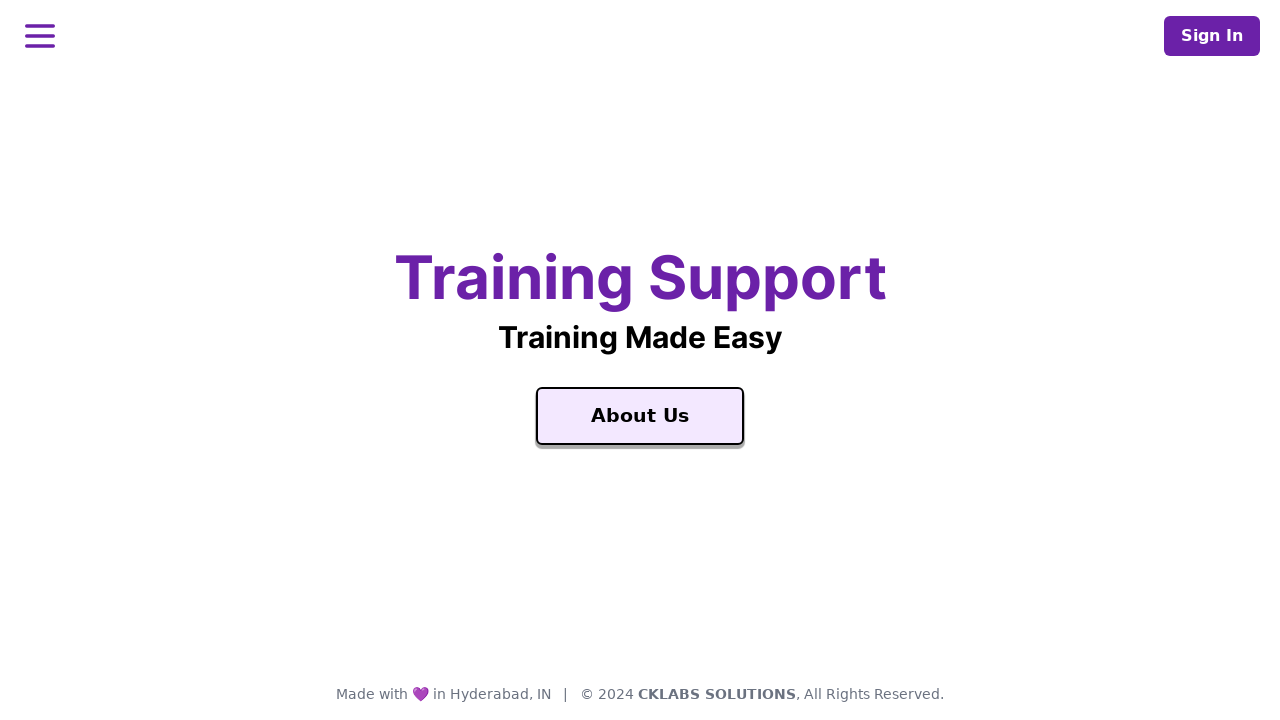

Clicked on the 'About Us' link at (640, 416) on text=About Us
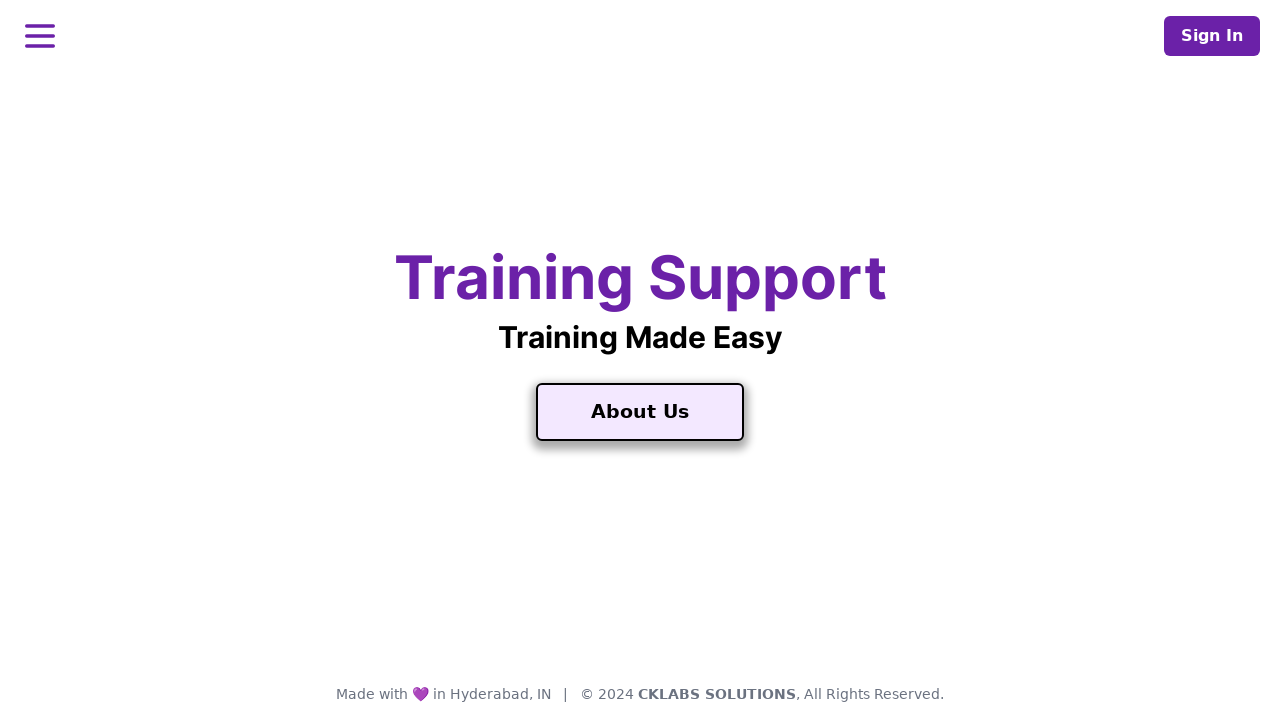

About Us page loaded successfully
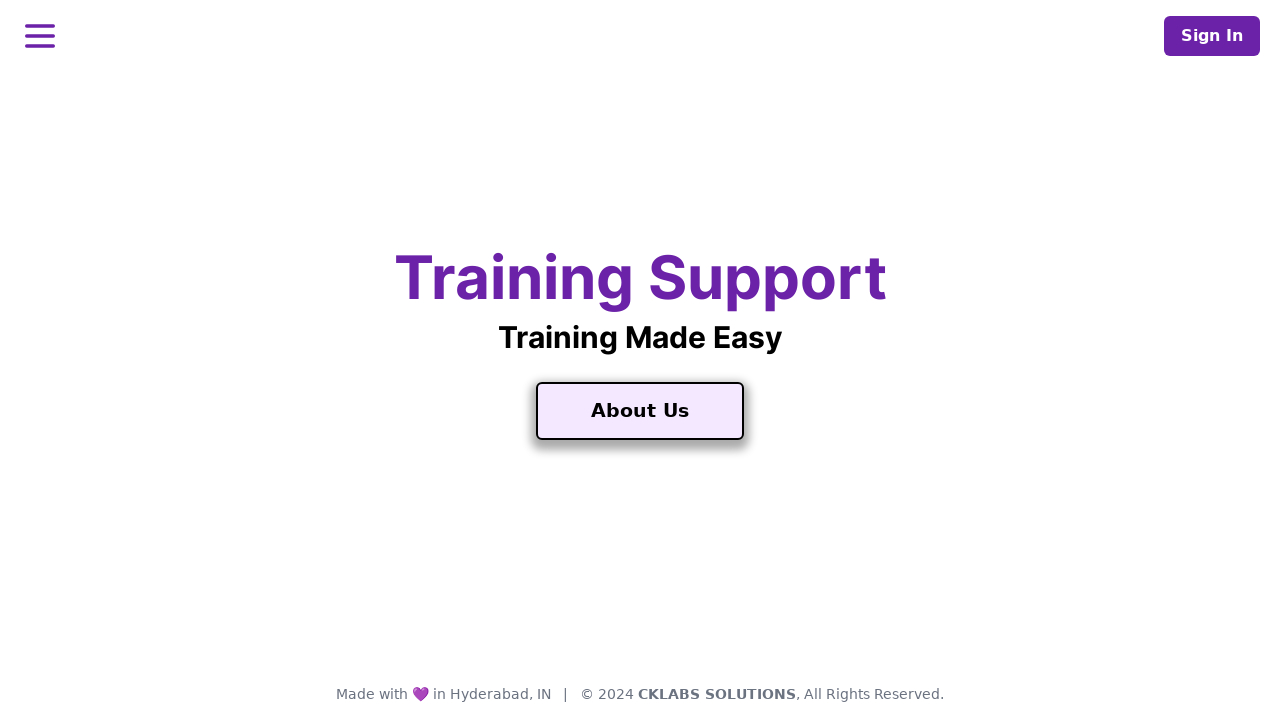

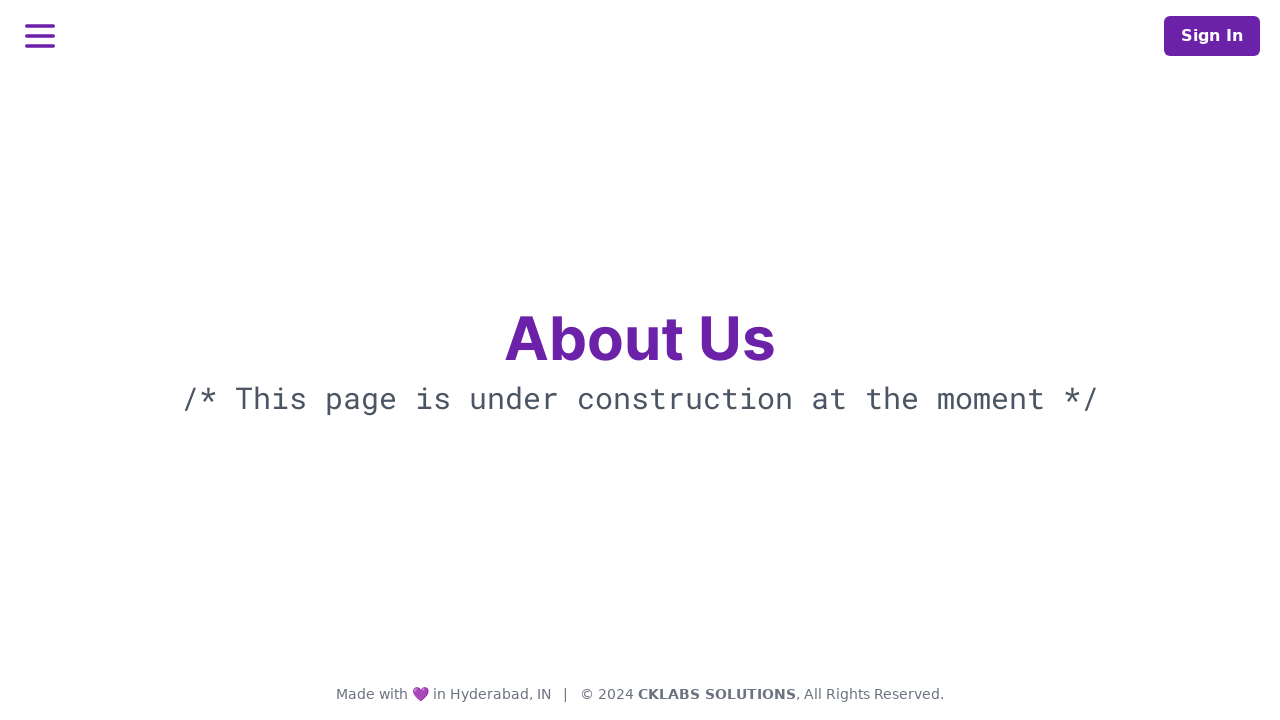